Tests checkbox functionality by clicking a Senior Citizen Discount checkbox and verifies selection state, then tests passenger count increment by clicking to add adults and verifying the final count displays "5 Adult"

Starting URL: https://rahulshettyacademy.com/dropdownsPractise/

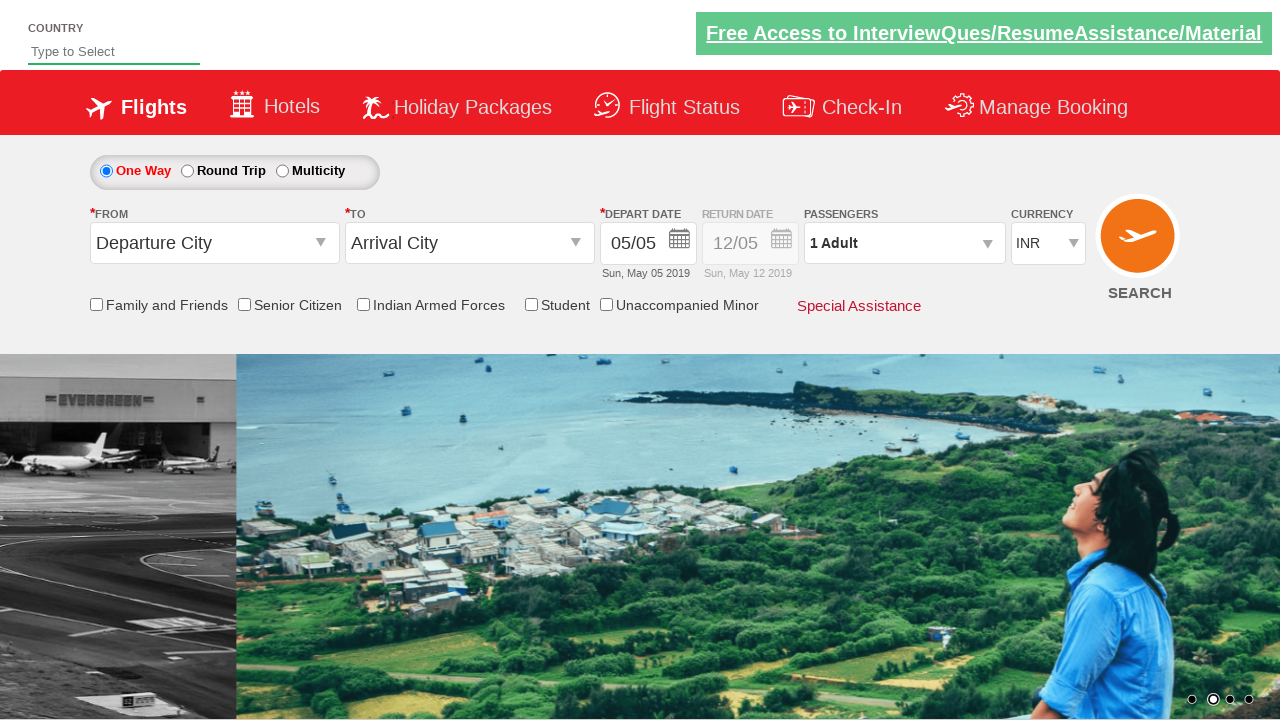

Located Senior Citizen Discount checkbox
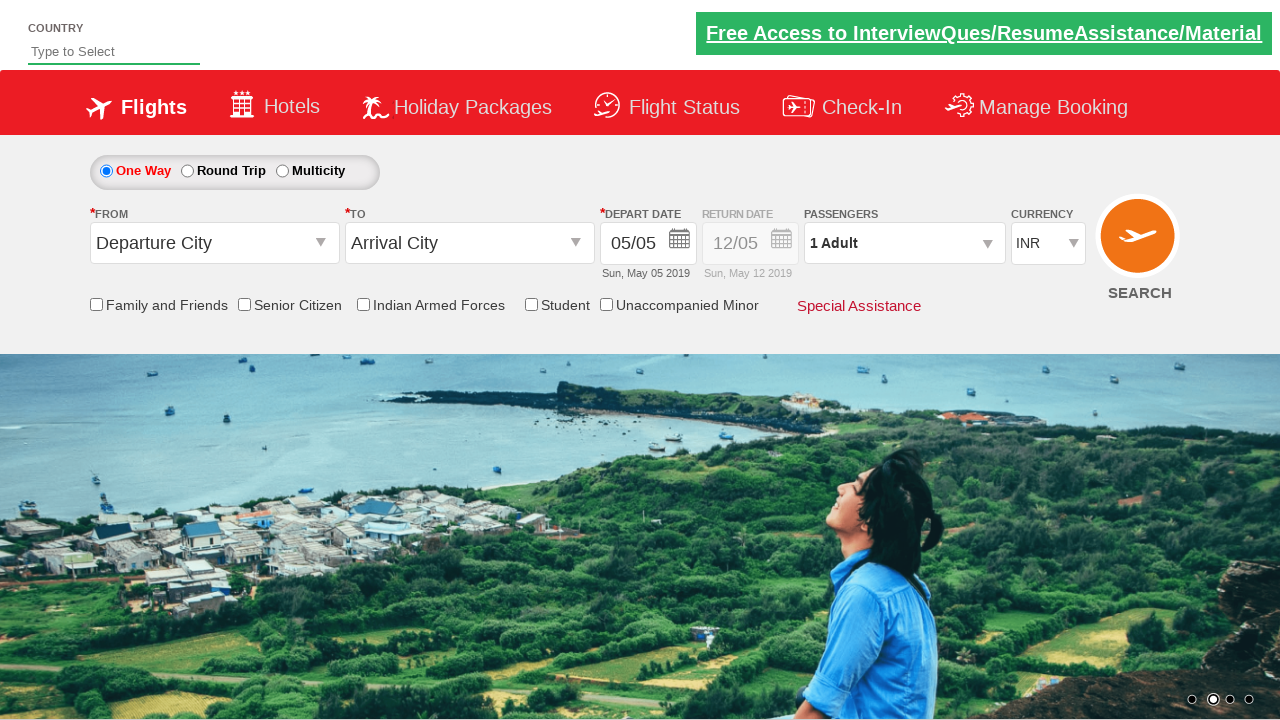

Verified Senior Citizen Discount checkbox is initially unchecked
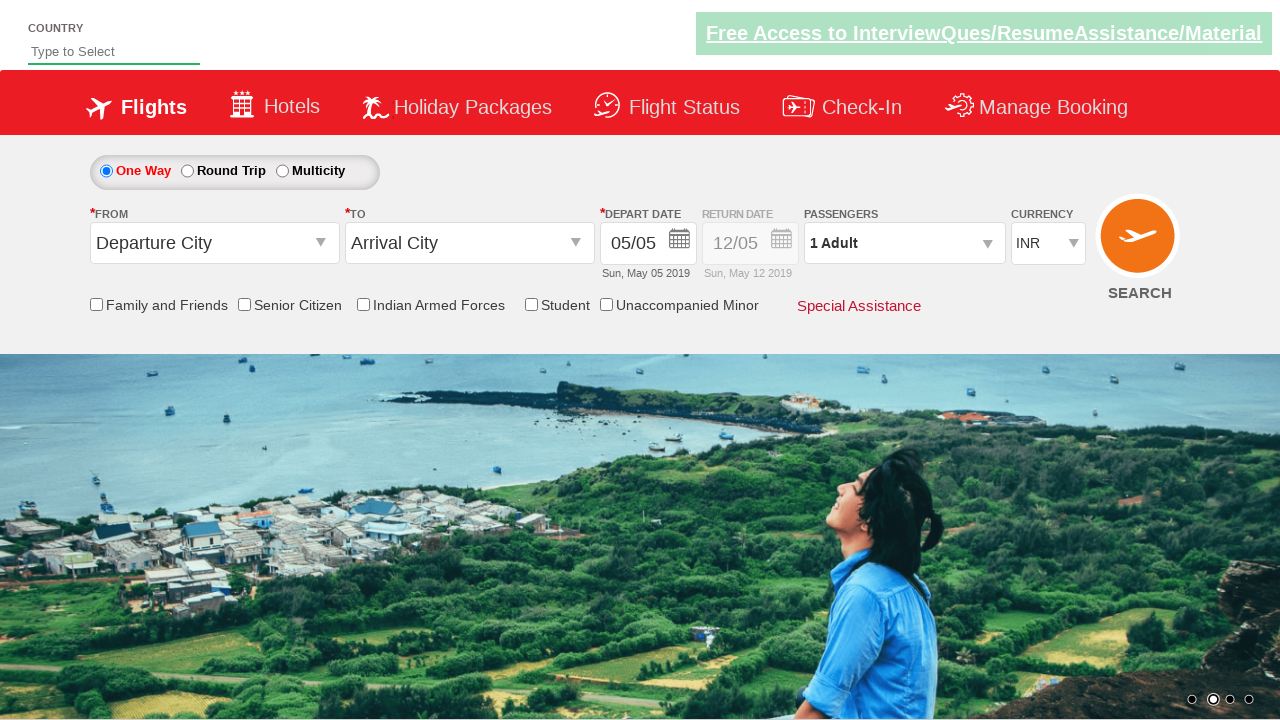

Clicked Senior Citizen Discount checkbox at (244, 304) on input[id*='SeniorCitizenDiscount']
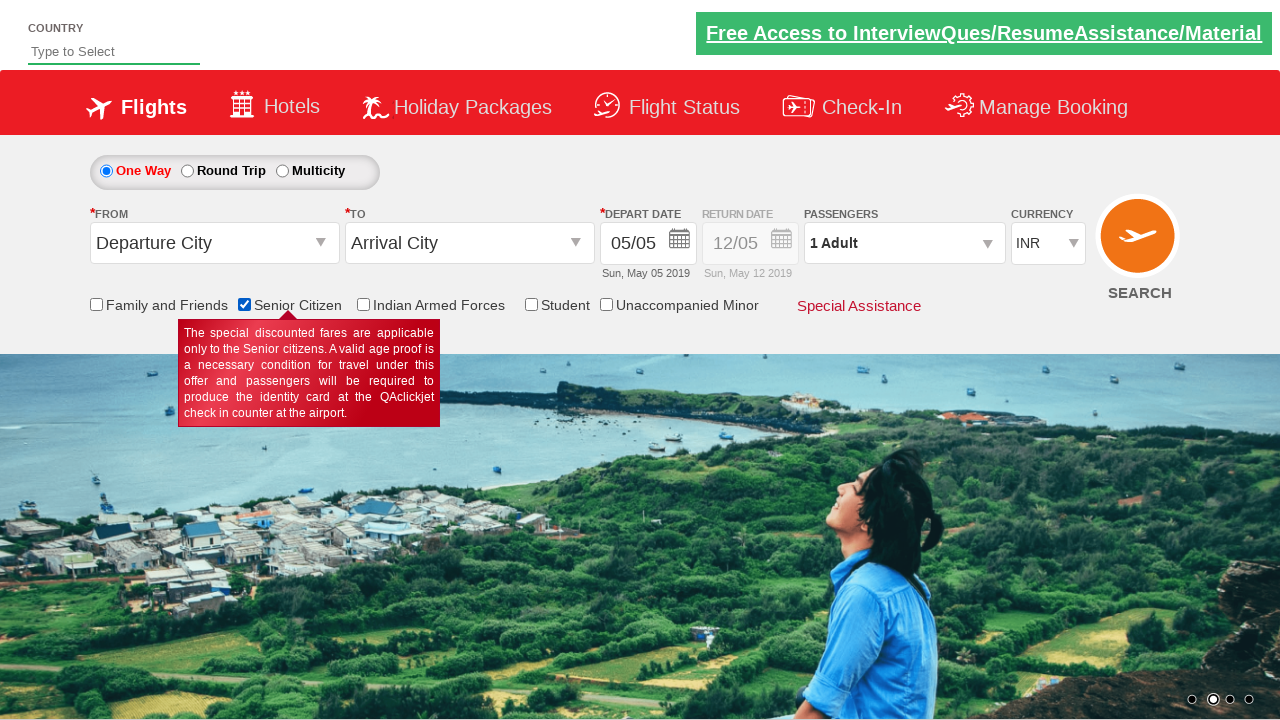

Verified Senior Citizen Discount checkbox is now selected
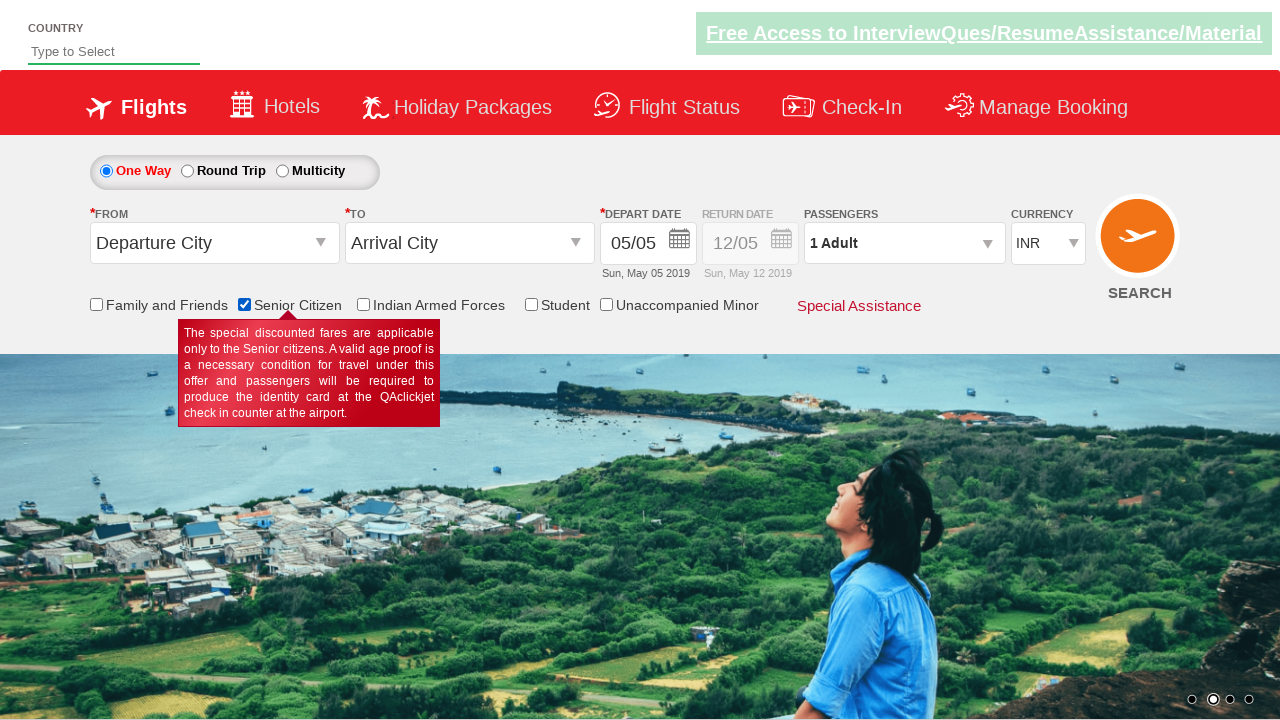

Clicked on passenger info dropdown at (904, 243) on #divpaxinfo
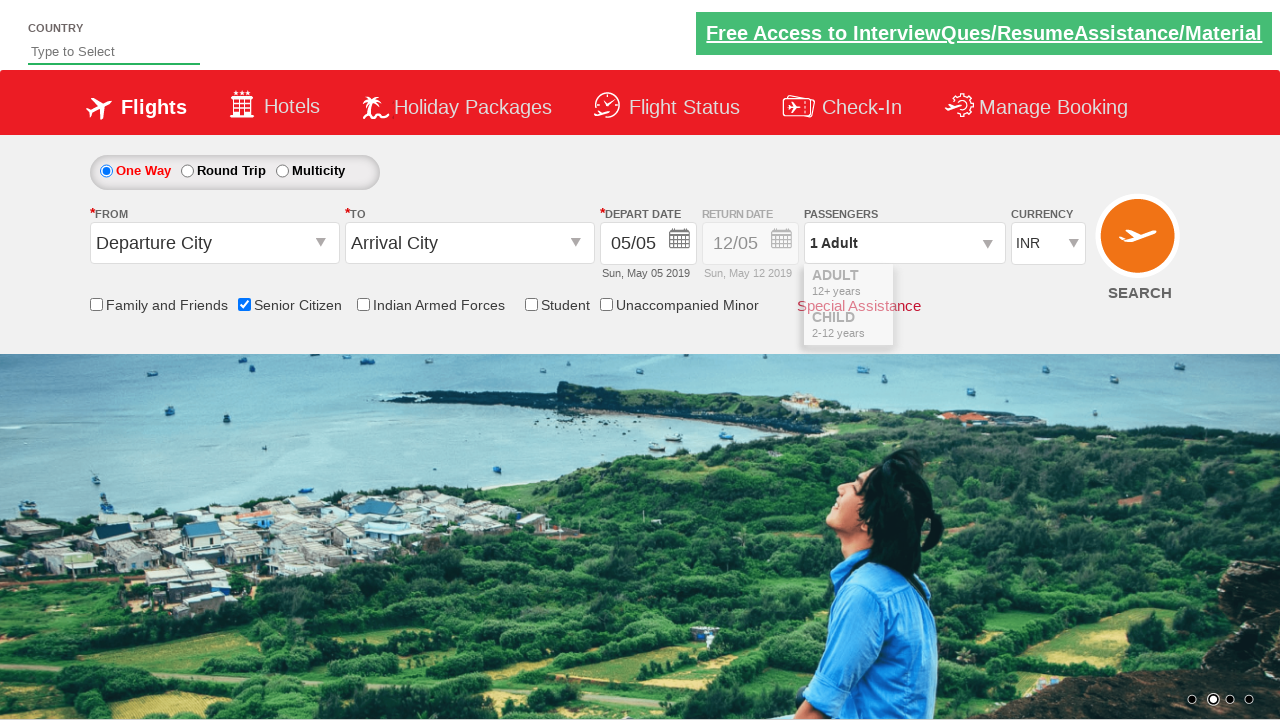

Clicked to increment adult count (iteration 1/4) at (982, 288) on #hrefIncAdt
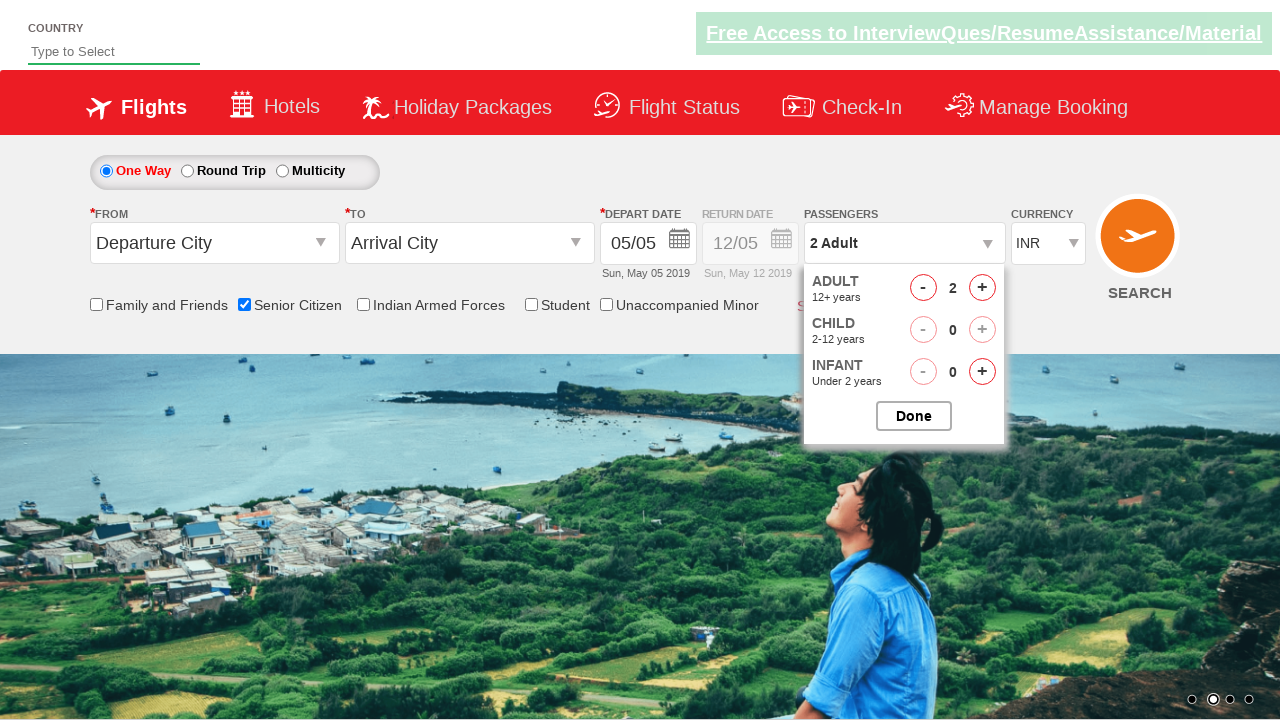

Clicked to increment adult count (iteration 2/4) at (982, 288) on #hrefIncAdt
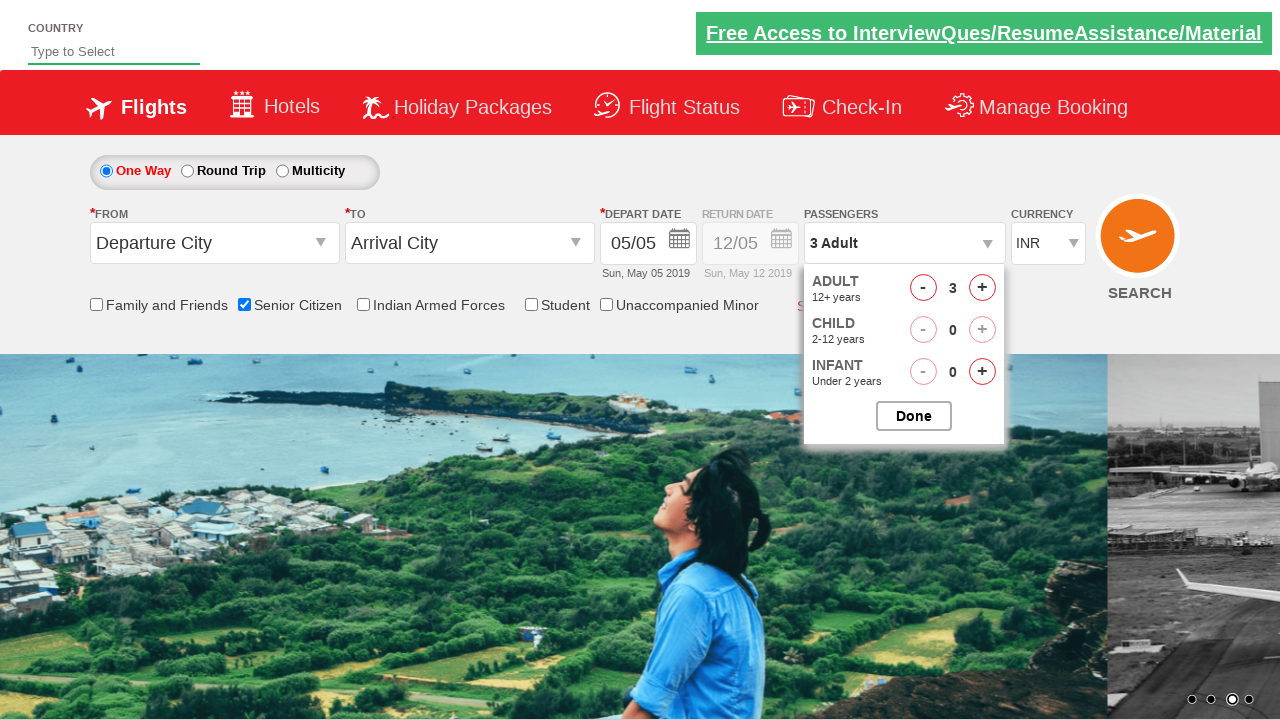

Clicked to increment adult count (iteration 3/4) at (982, 288) on #hrefIncAdt
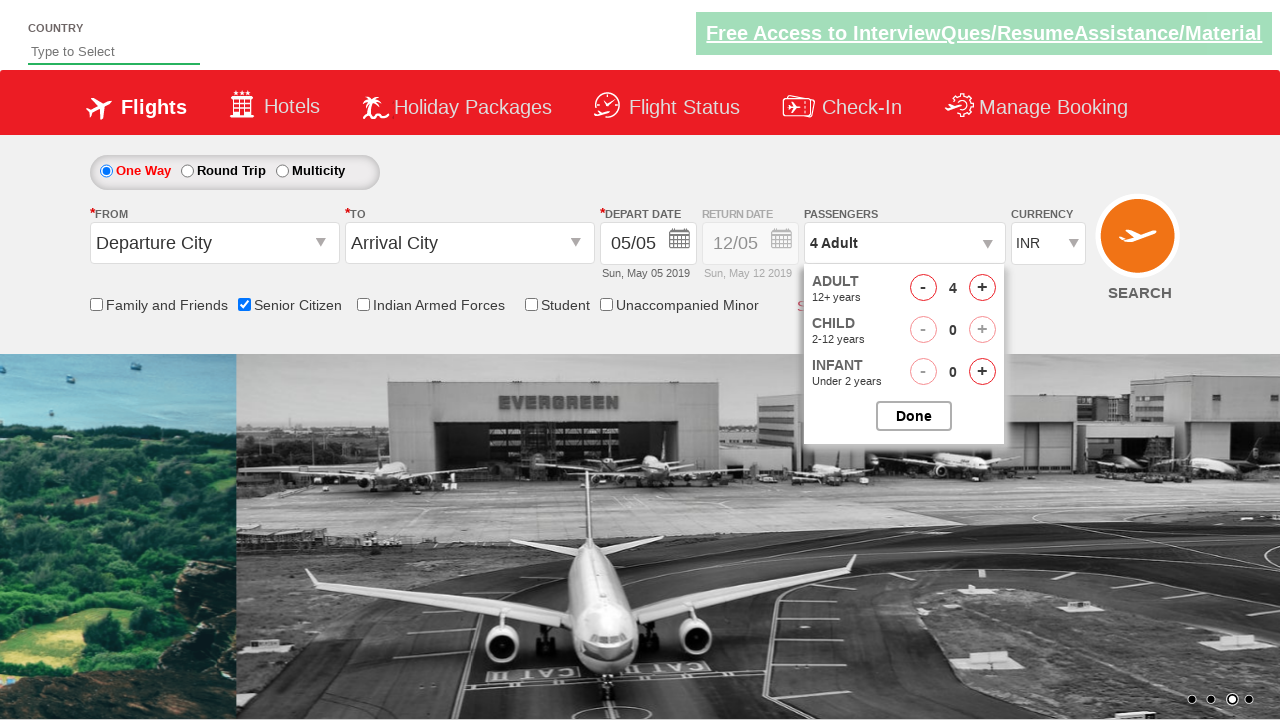

Clicked to increment adult count (iteration 4/4) at (982, 288) on #hrefIncAdt
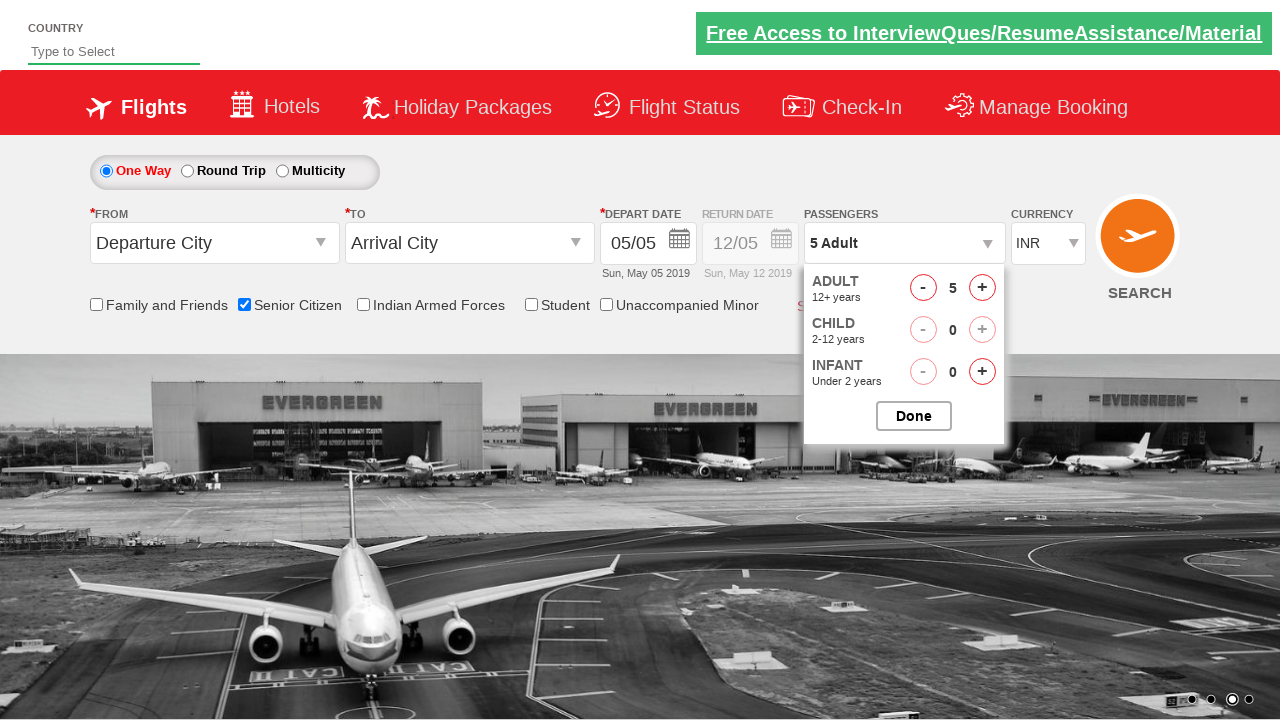

Closed the passenger options popup at (914, 416) on #btnclosepaxoption
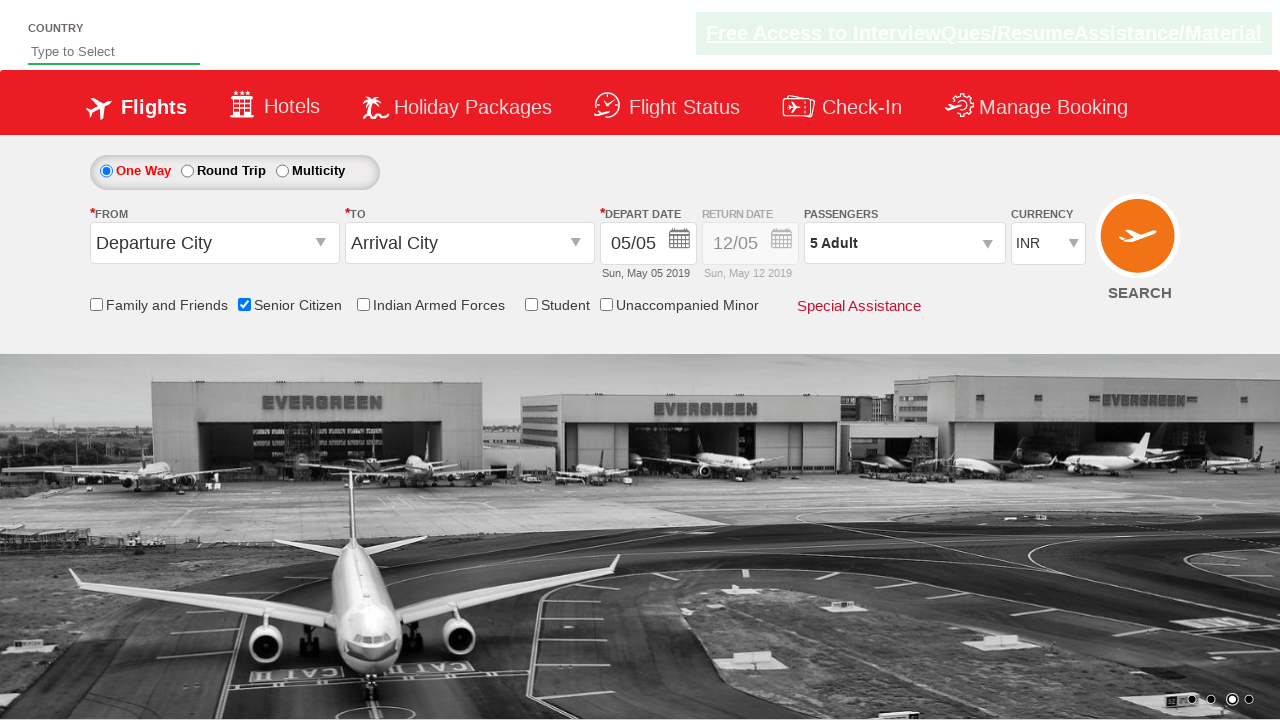

Located passenger info element
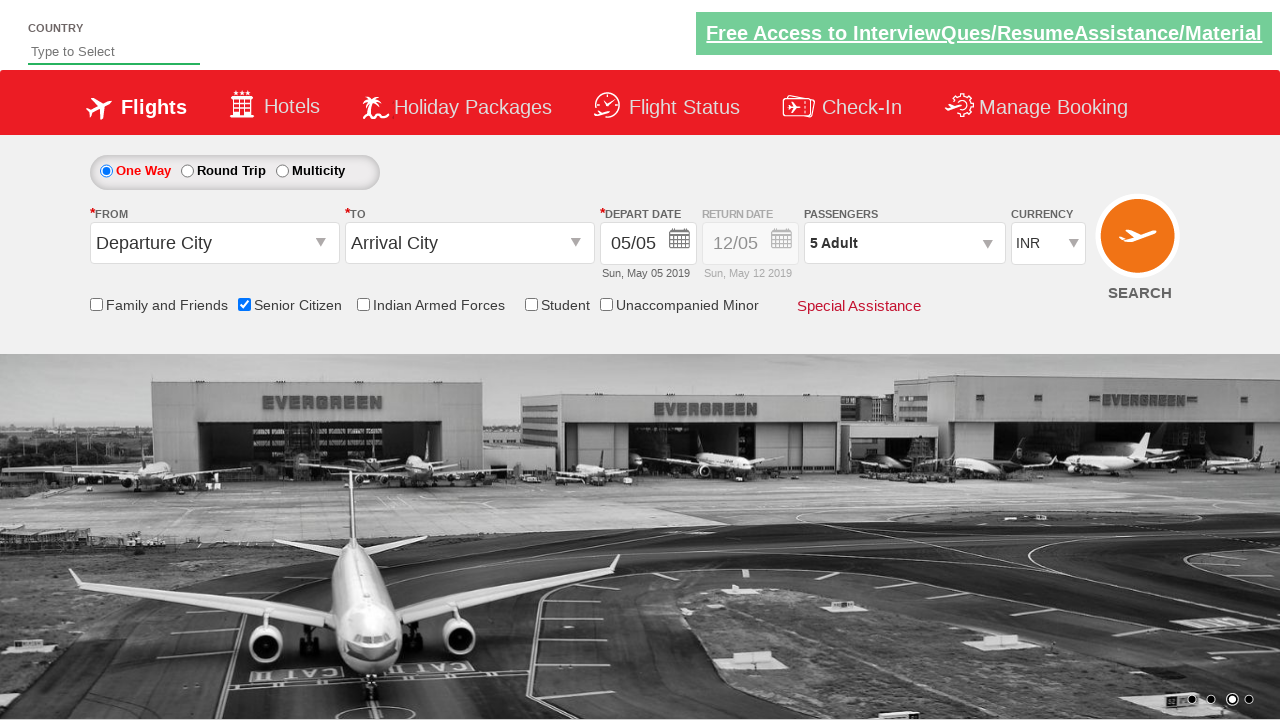

Verified passenger info displays '5 Adult'
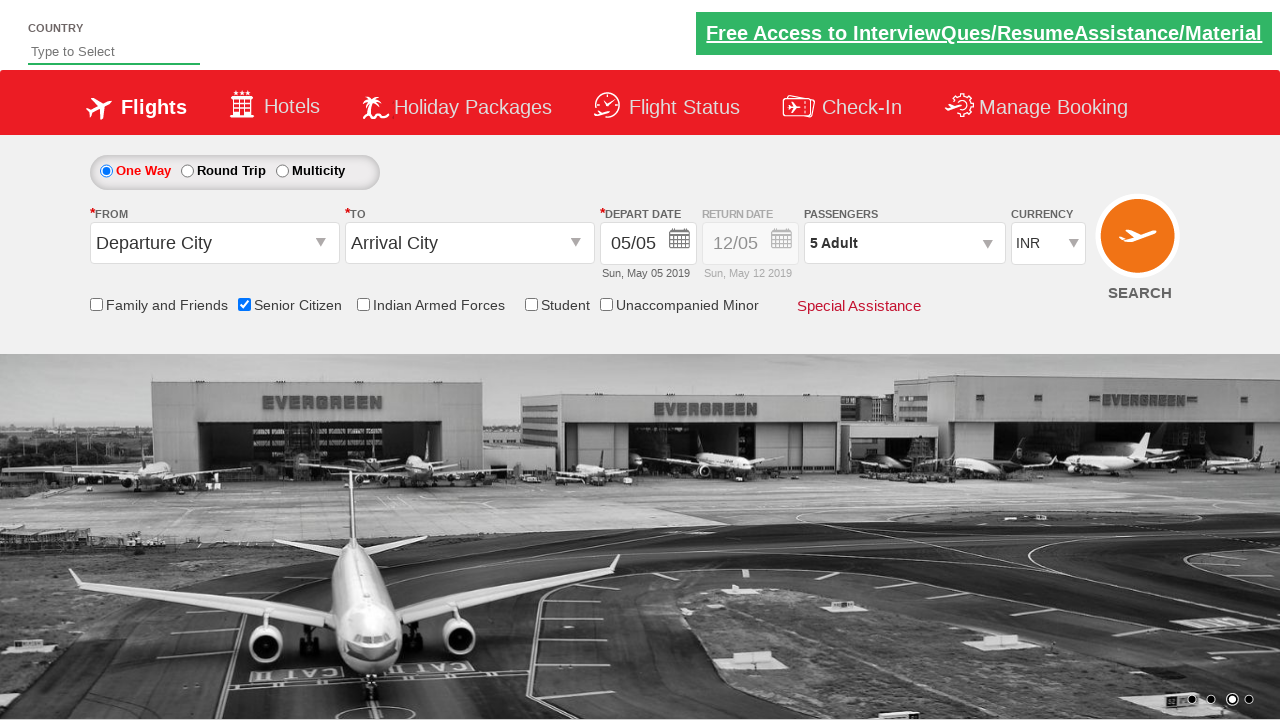

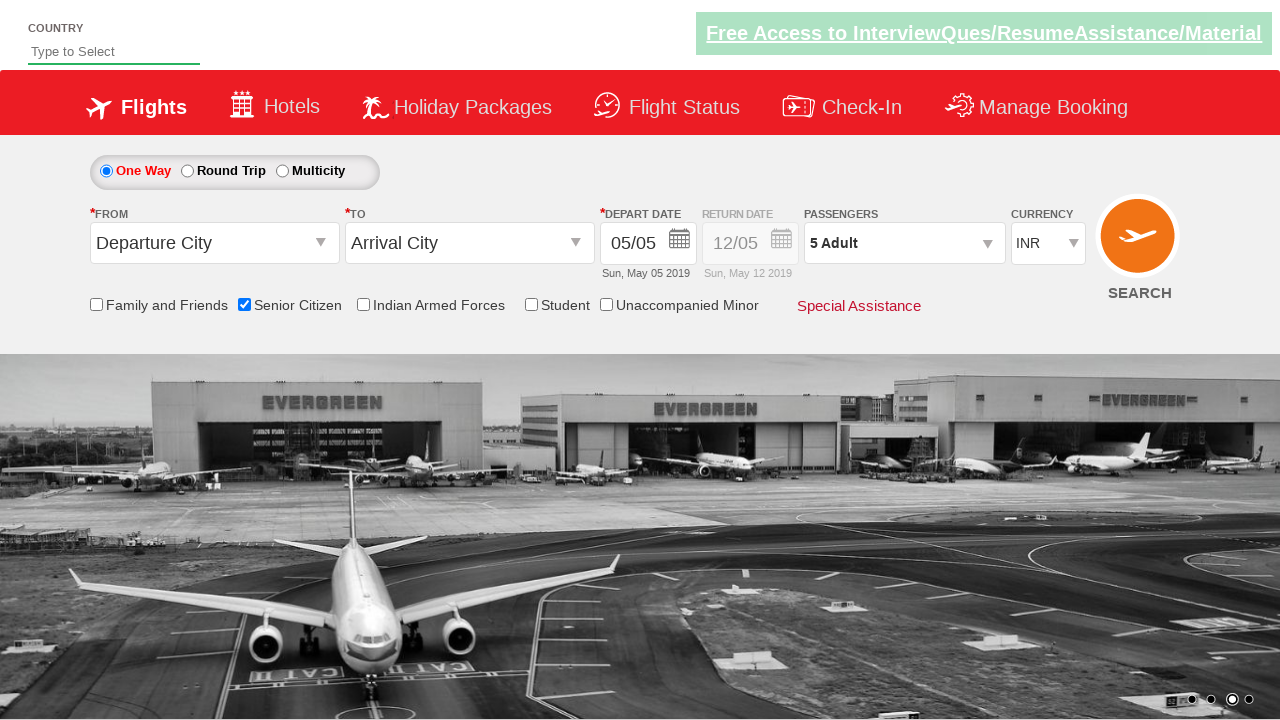